Tests copy and paste functionality by selecting, cutting, and pasting text in a textarea

Starting URL: https://clipboardjs.com/

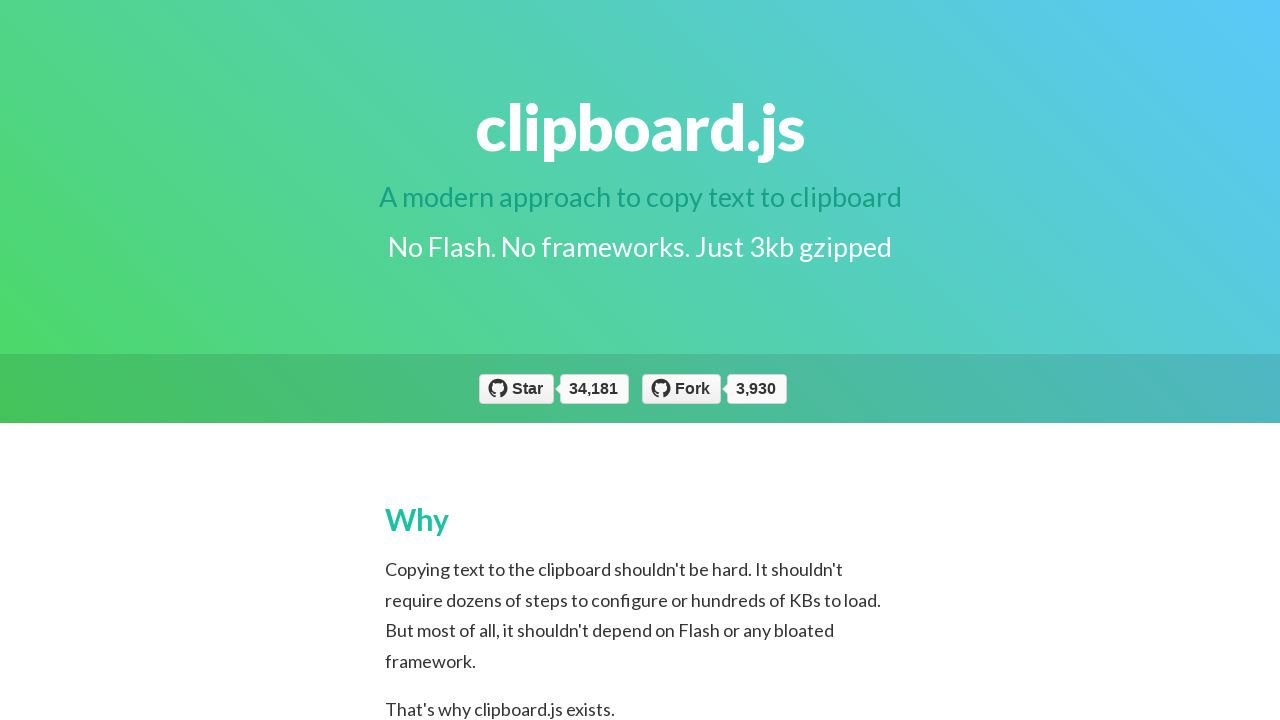

Selected all text in textarea using Ctrl+A or Cmd+A on textarea#bar
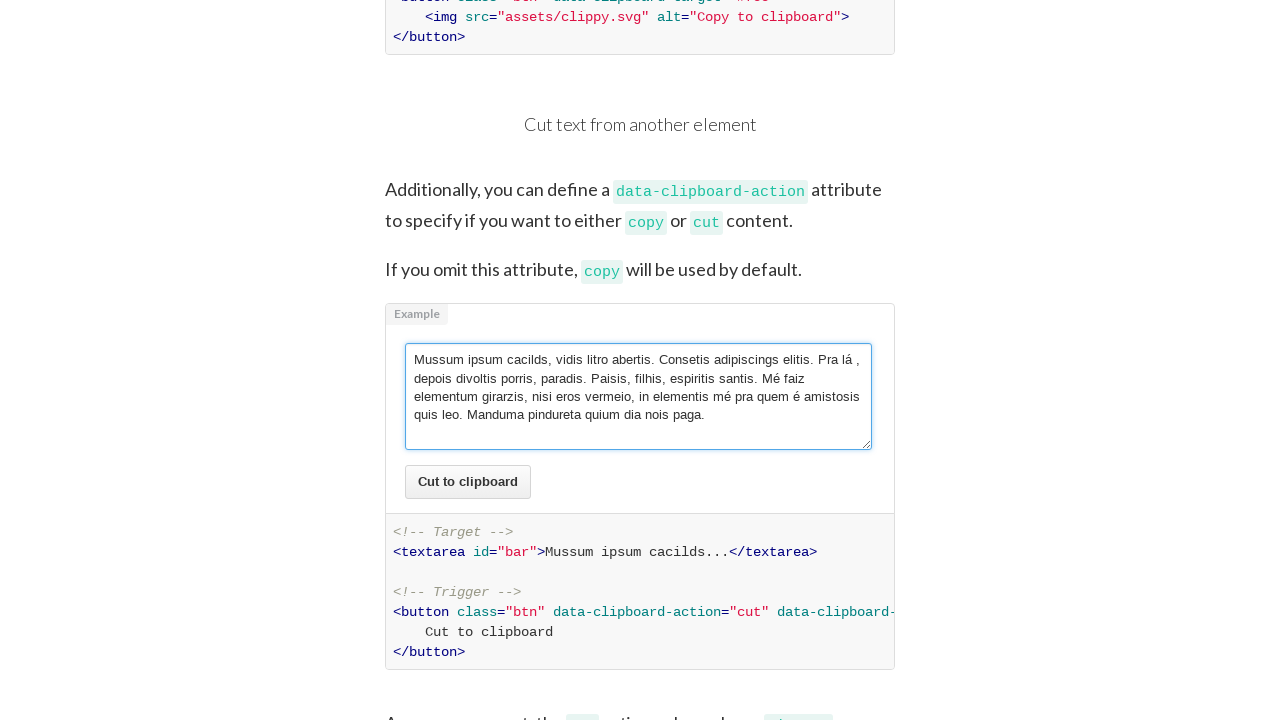

Waited 2 seconds after text selection
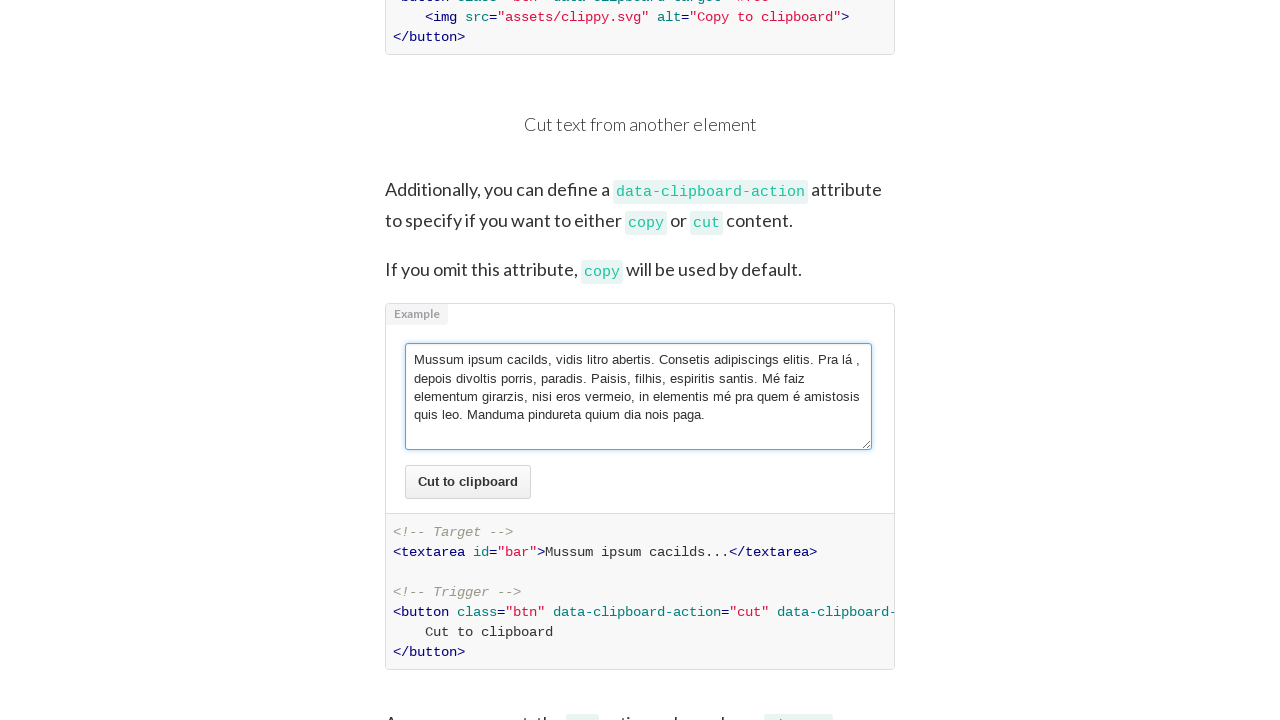

Cut selected text using Ctrl+X or Cmd+X on textarea#bar
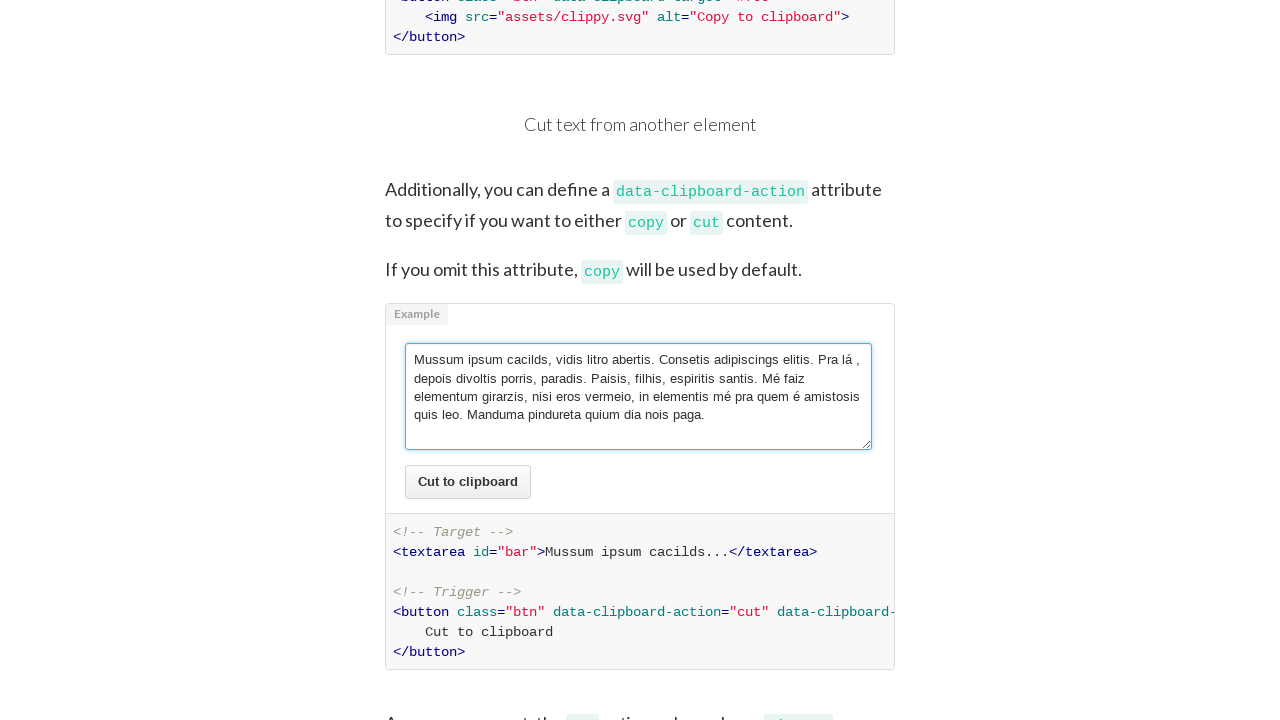

Waited 2 seconds after cutting text
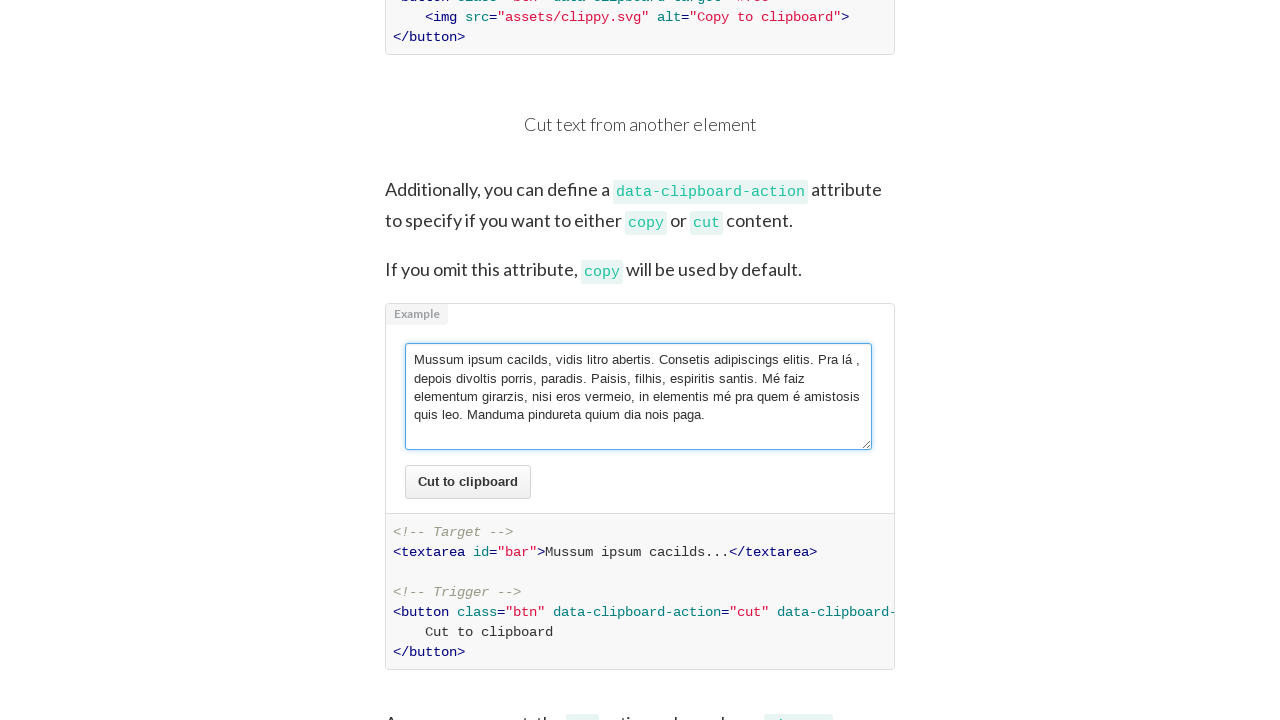

Pasted text back into textarea using Ctrl+V or Cmd+V on textarea#bar
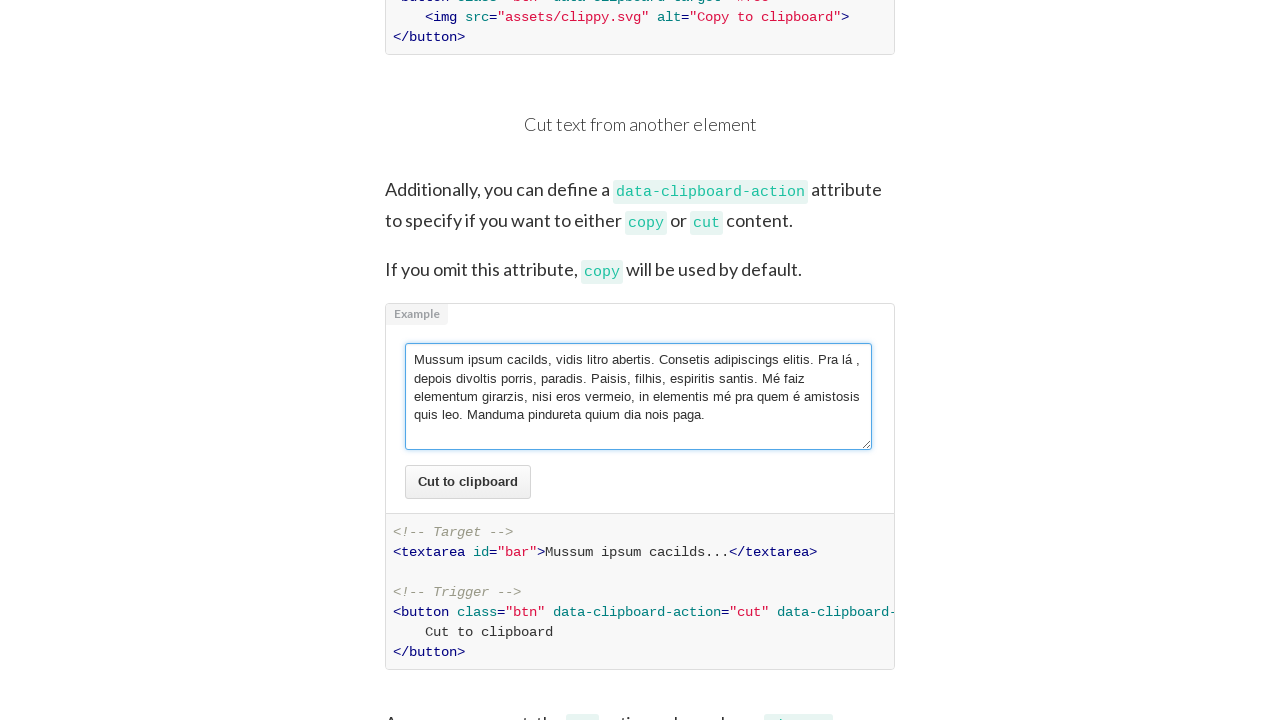

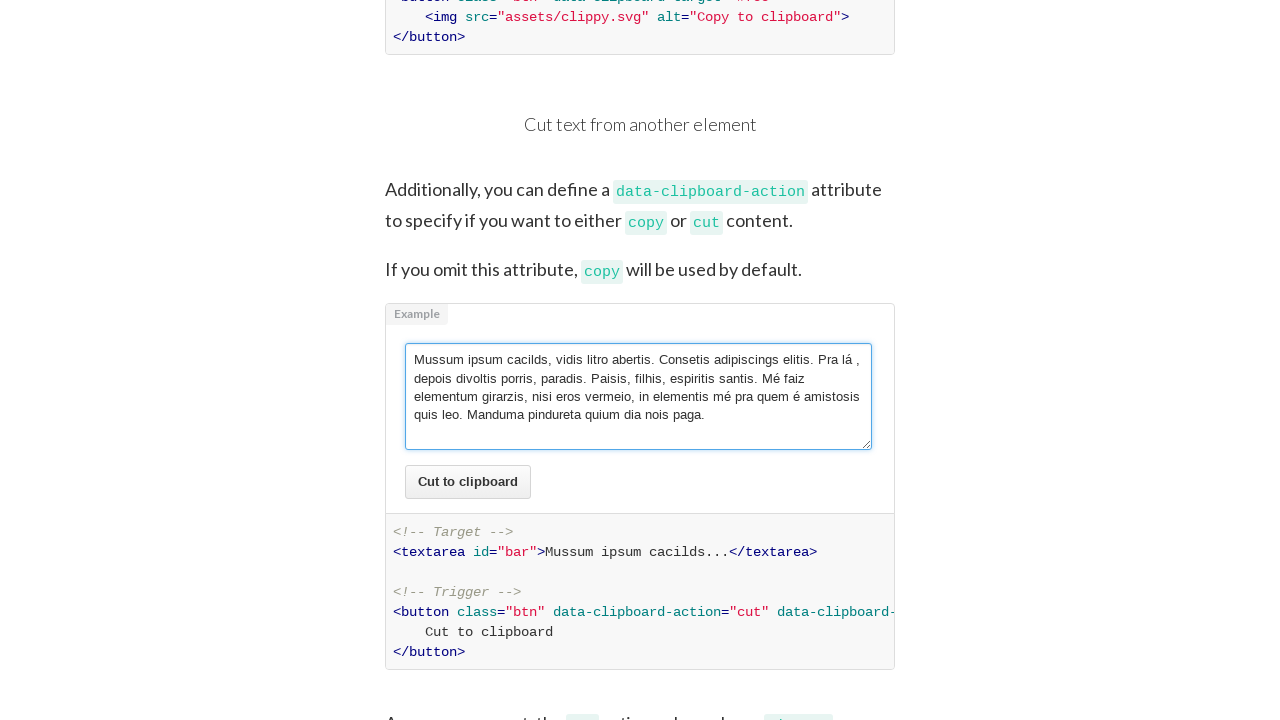